Simple validation test that navigates to python.org and verifies the page title contains "Python"

Starting URL: http://www.python.org

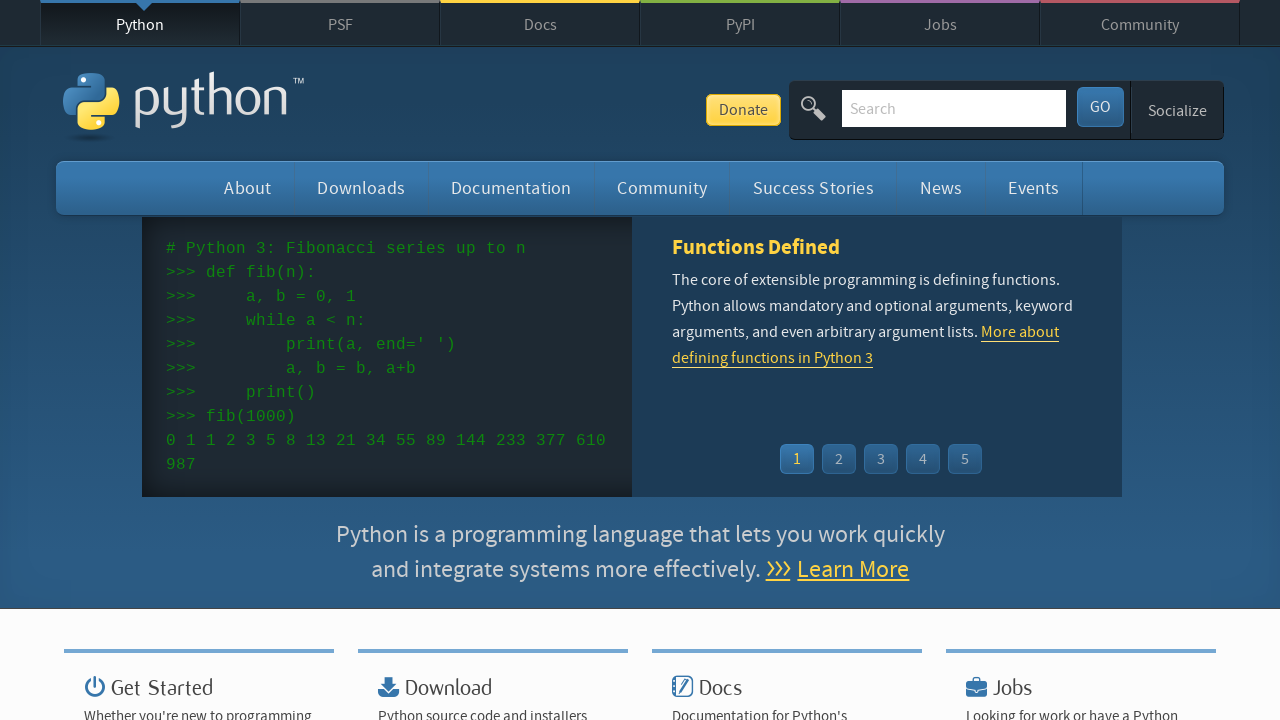

Navigated to http://www.python.org
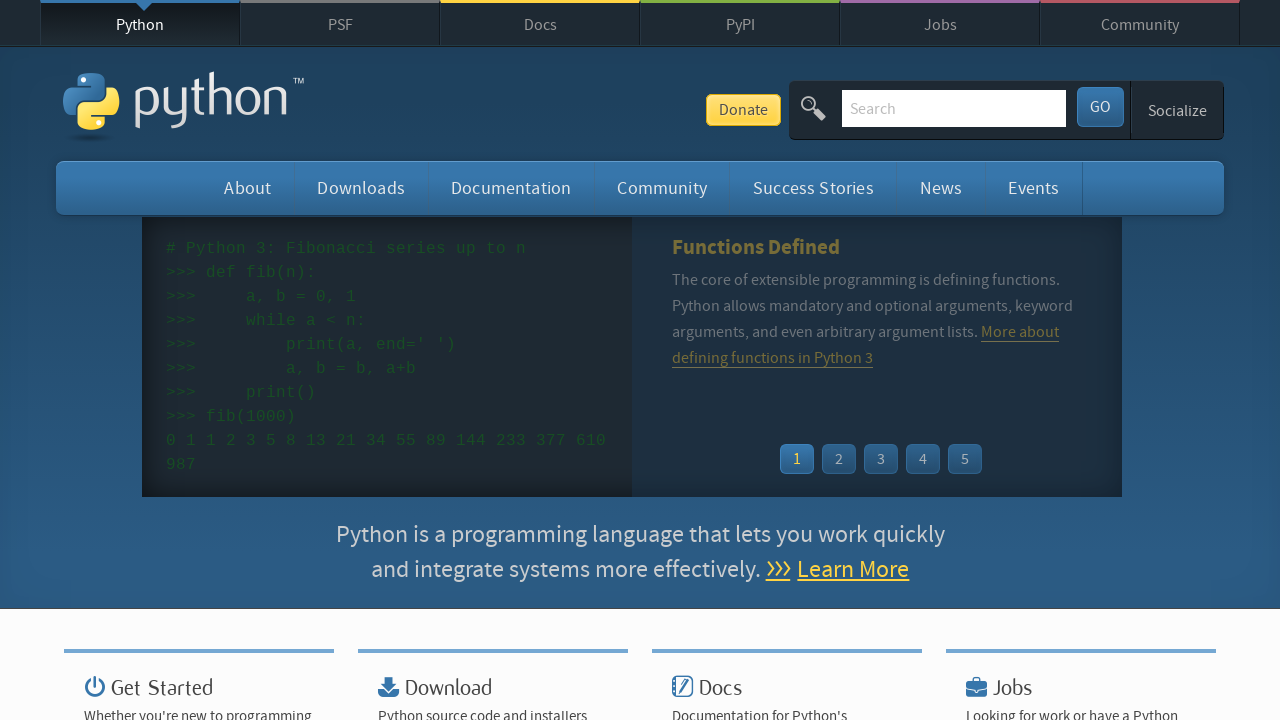

Verified page title contains 'Python'
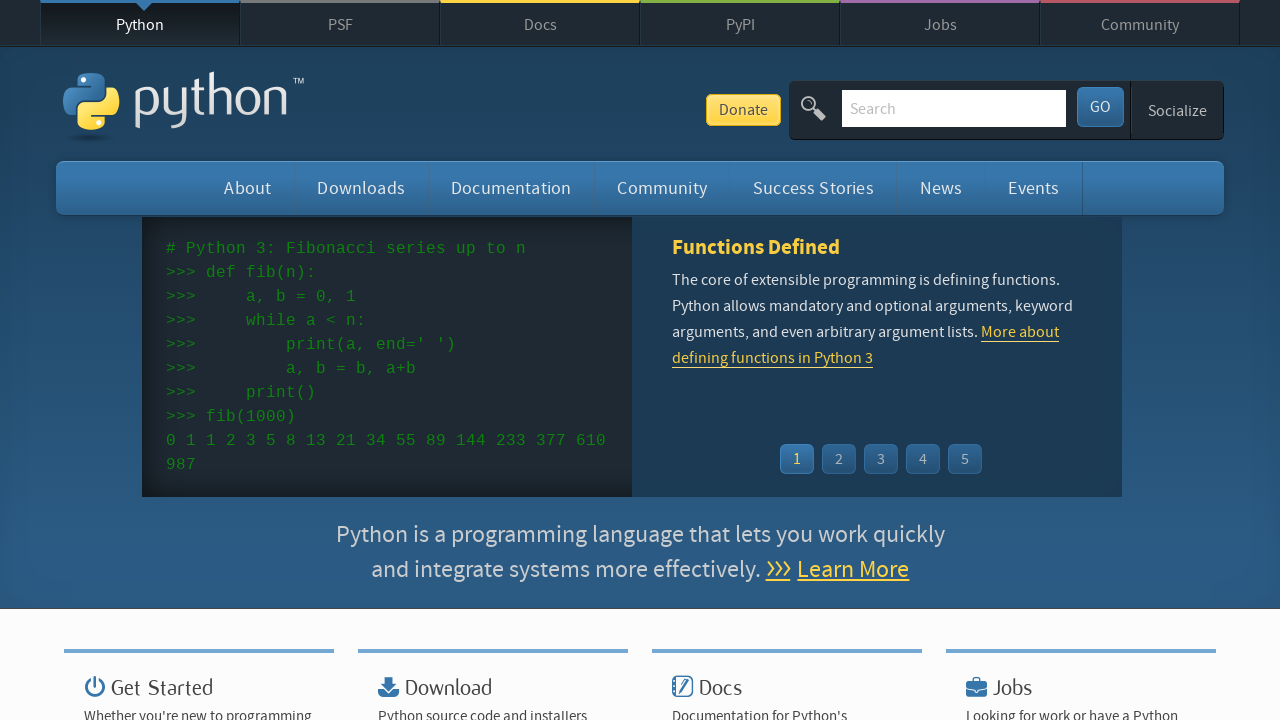

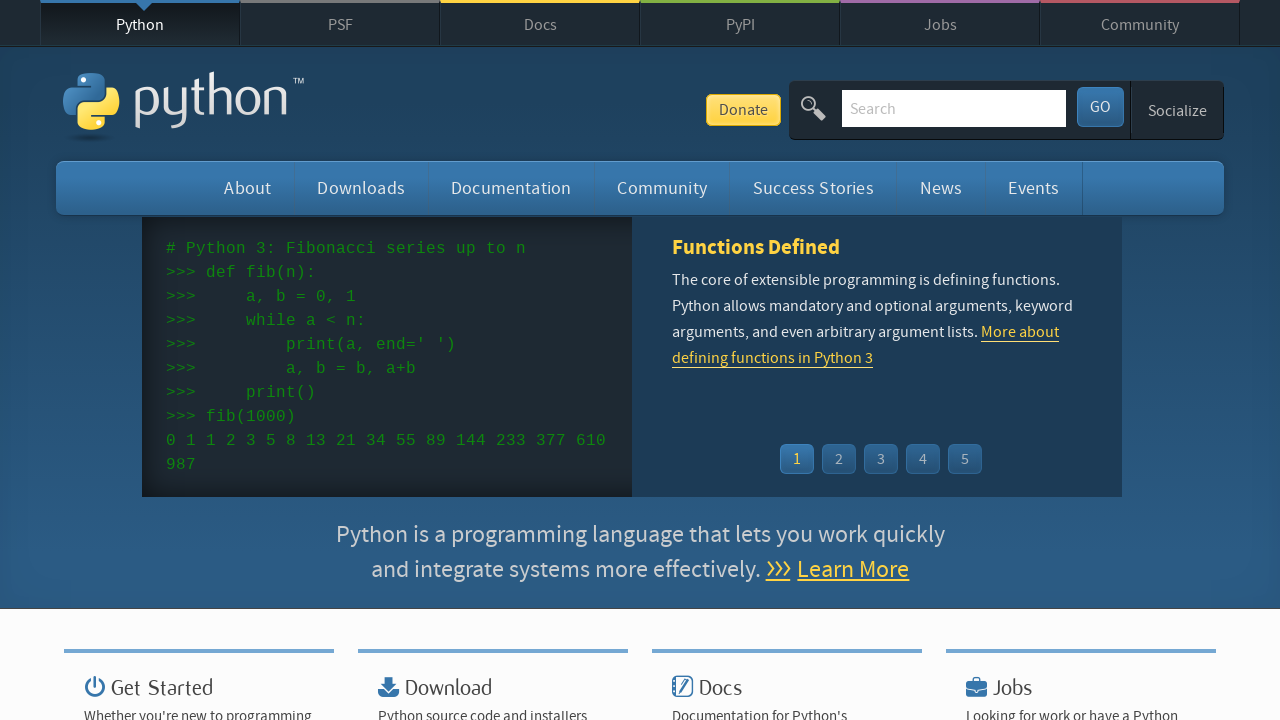